Tests child window handling by clicking a link that opens a new page, extracting text from the new page, and typing that extracted value back into the parent page

Starting URL: https://rahulshettyacademy.com/loginpagePractise/

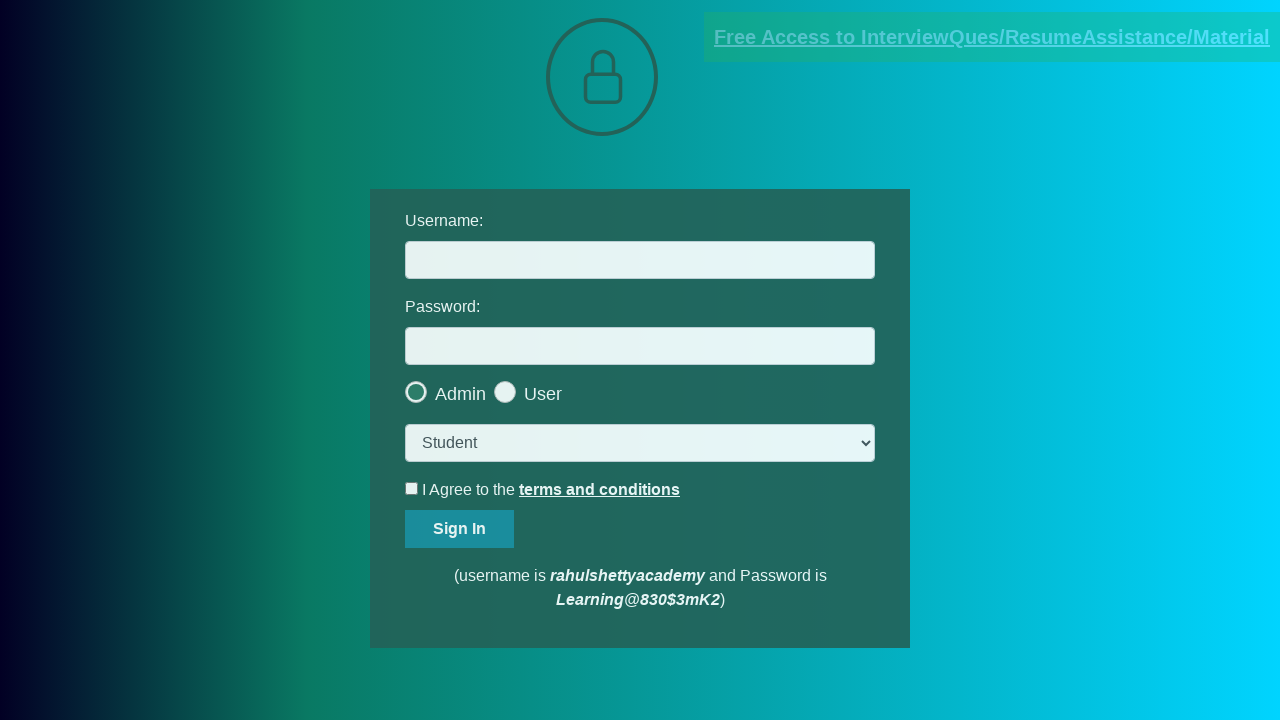

Located documents request link
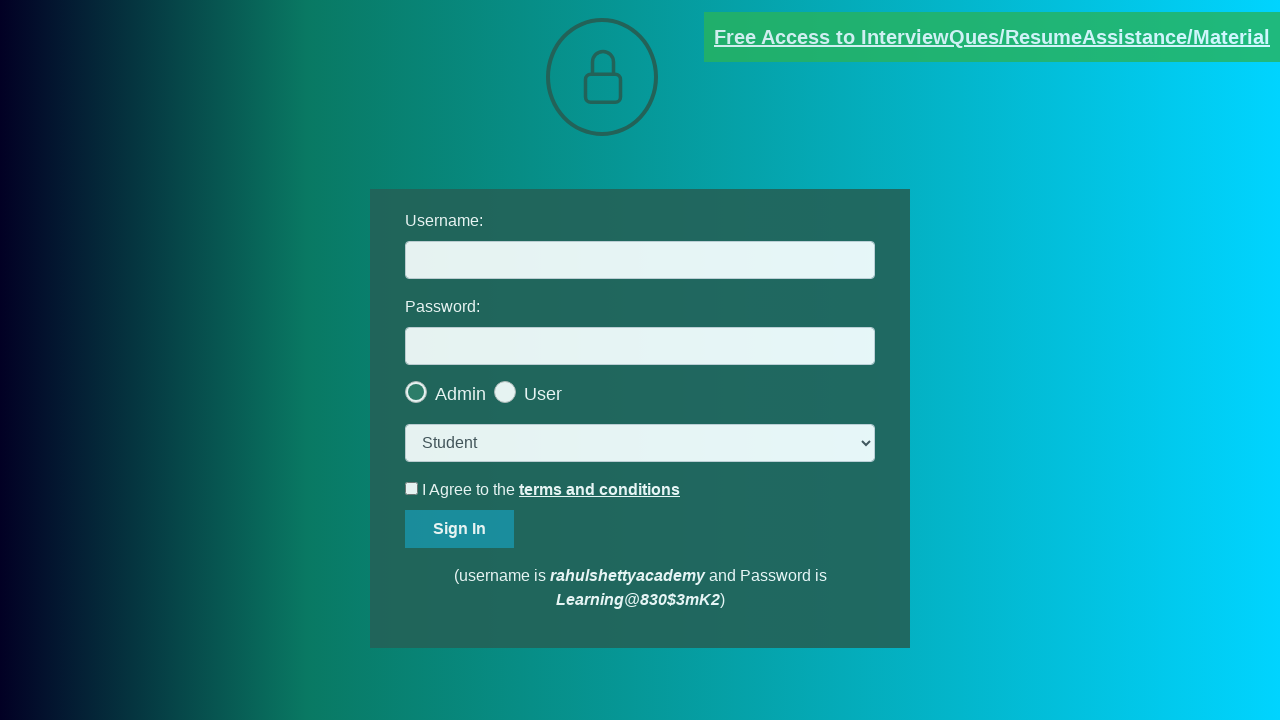

Clicked documents request link and new page opened at (992, 37) on [href*='documents-request']
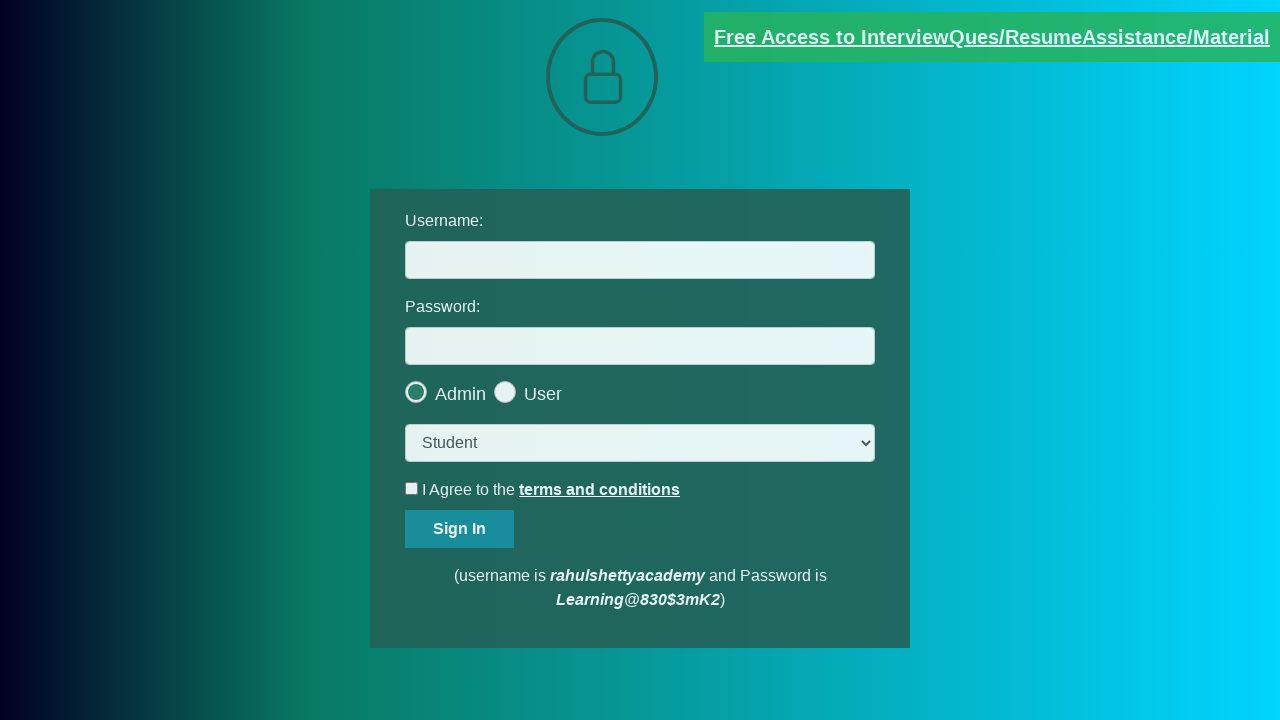

New child page captured
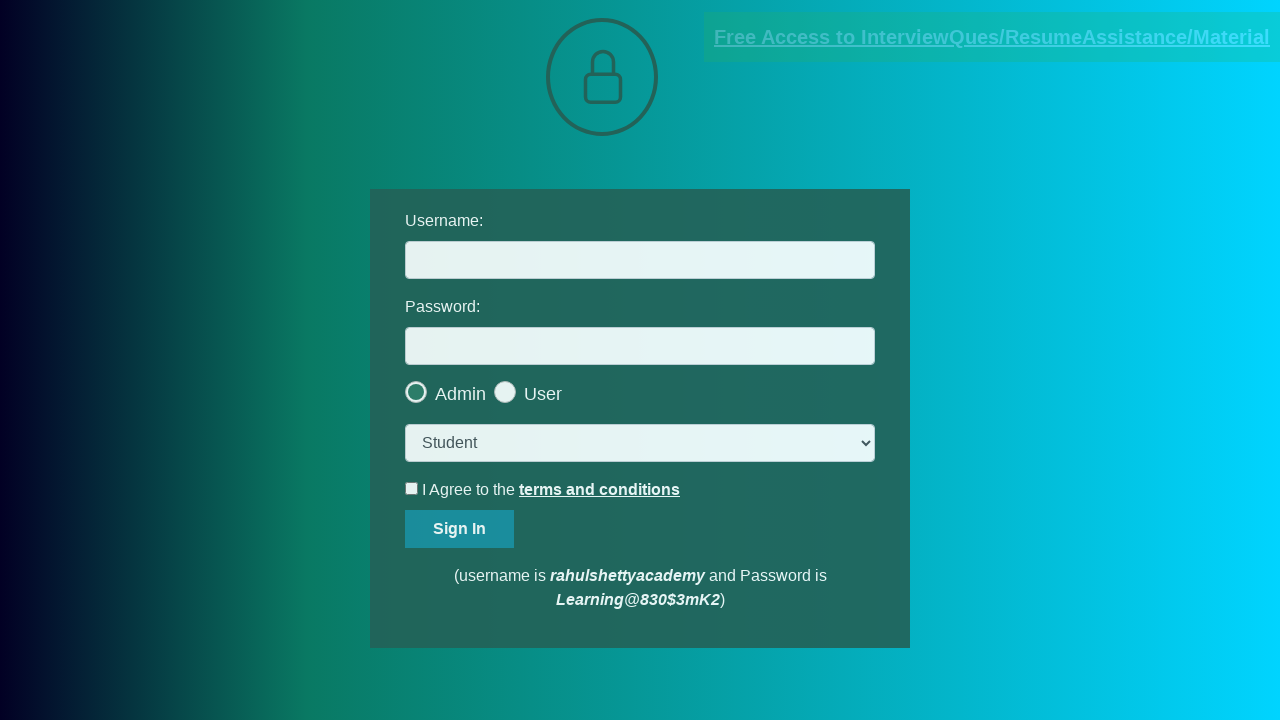

Child page fully loaded
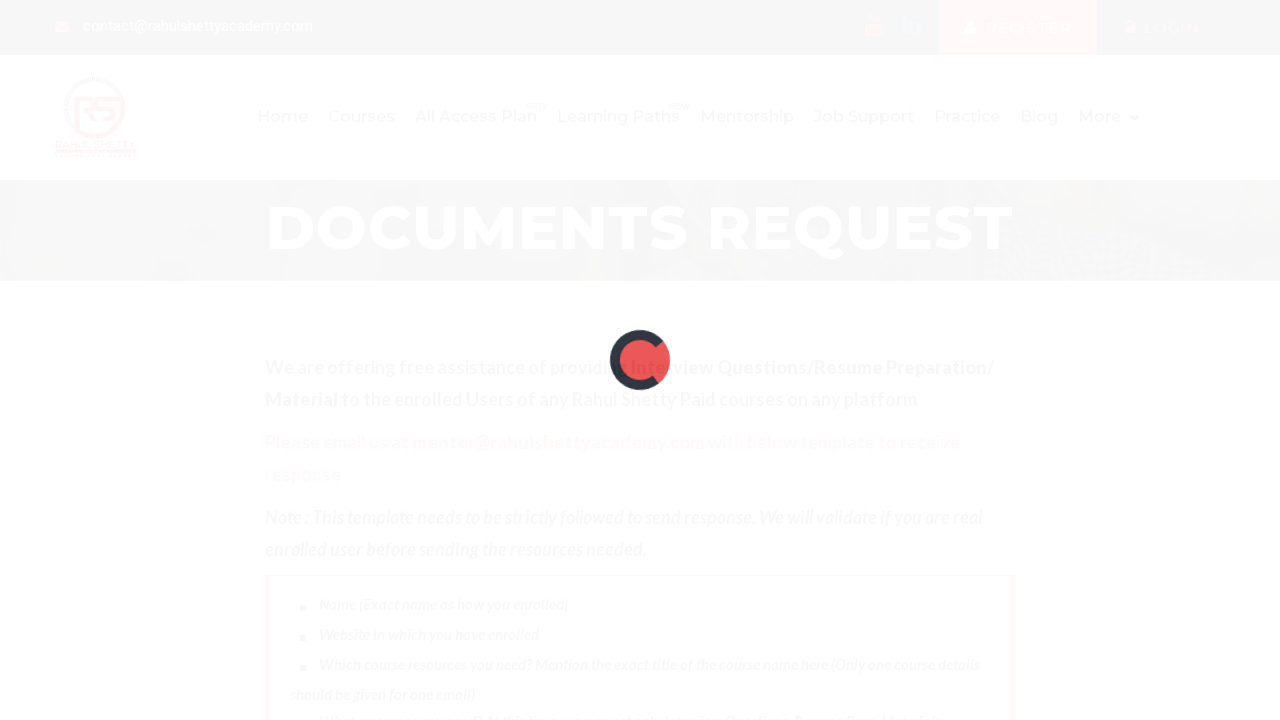

Extracted text from red element: Please email us at mentor@rahulshettyacademy.com with below template to receive response 
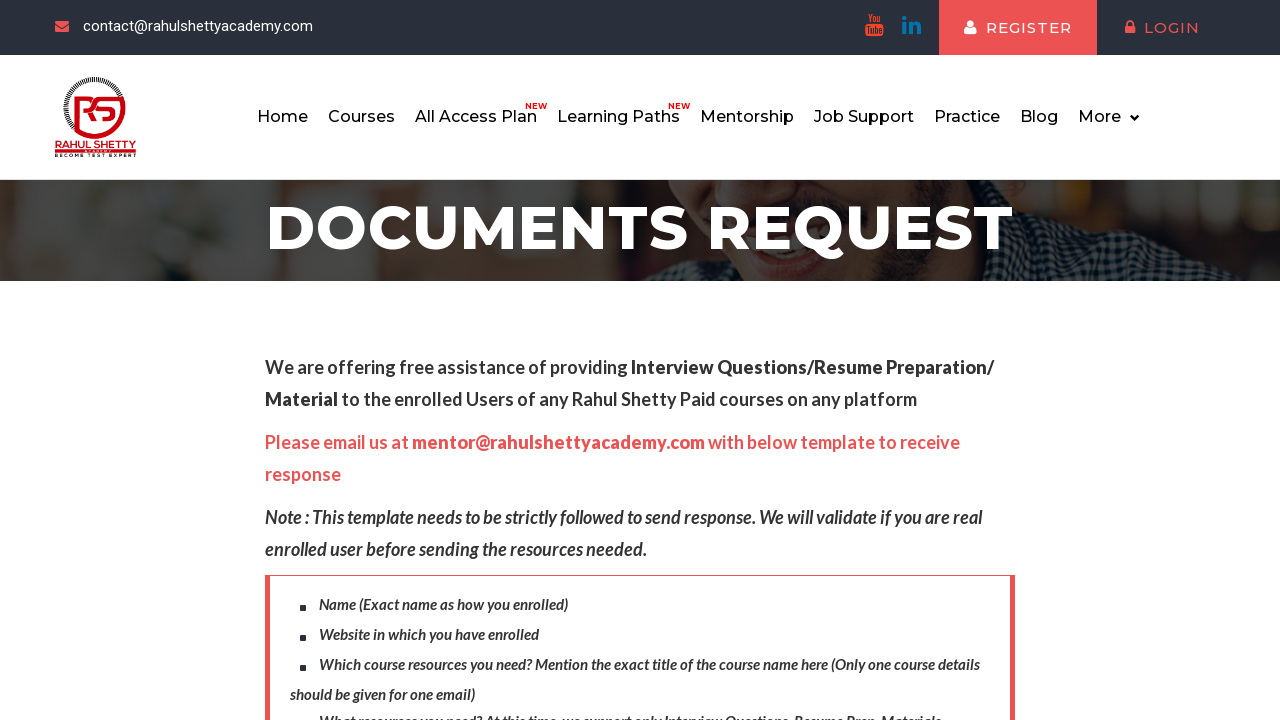

Parsed domain from email: rahulshettyacademy.com
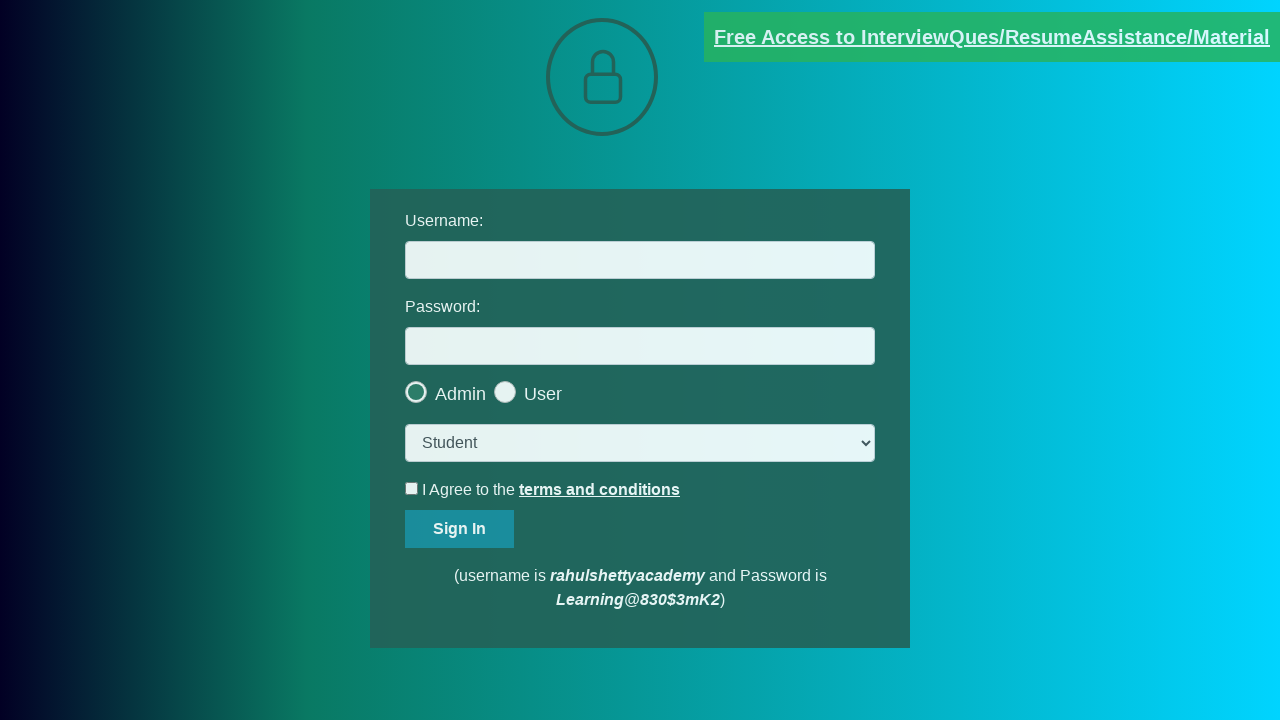

Filled username field with extracted domain: rahulshettyacademy.com on #username
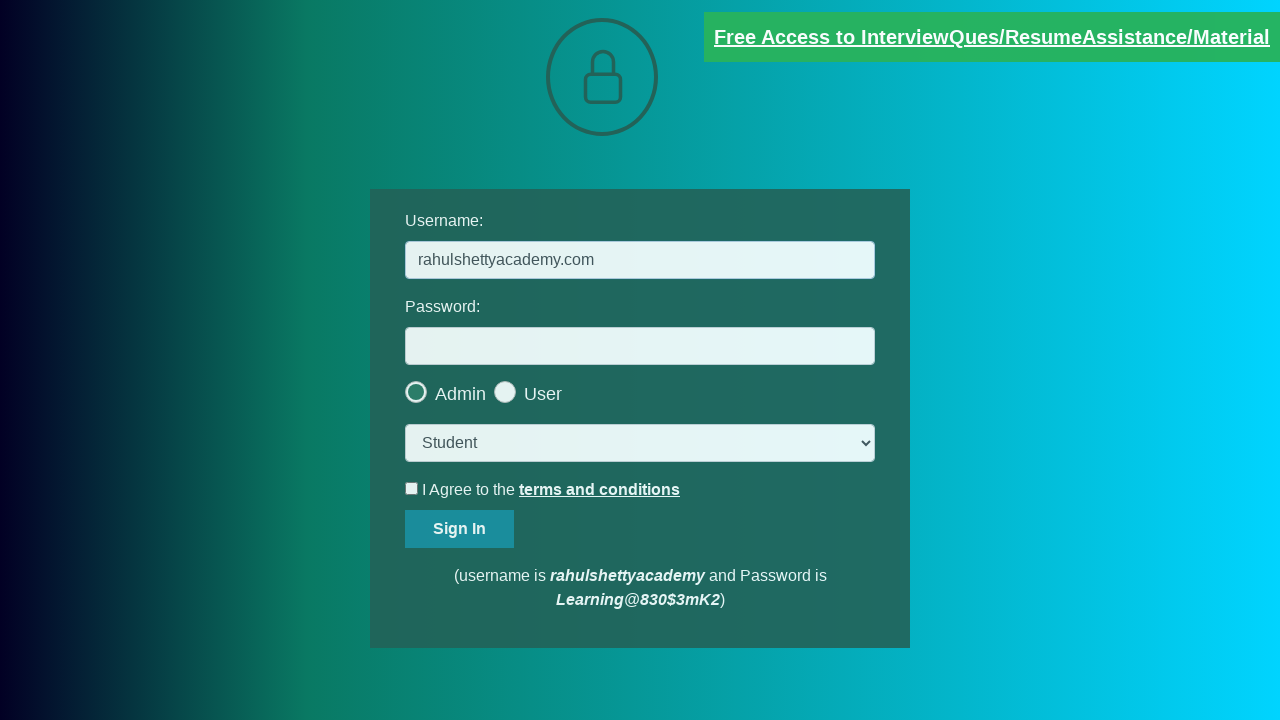

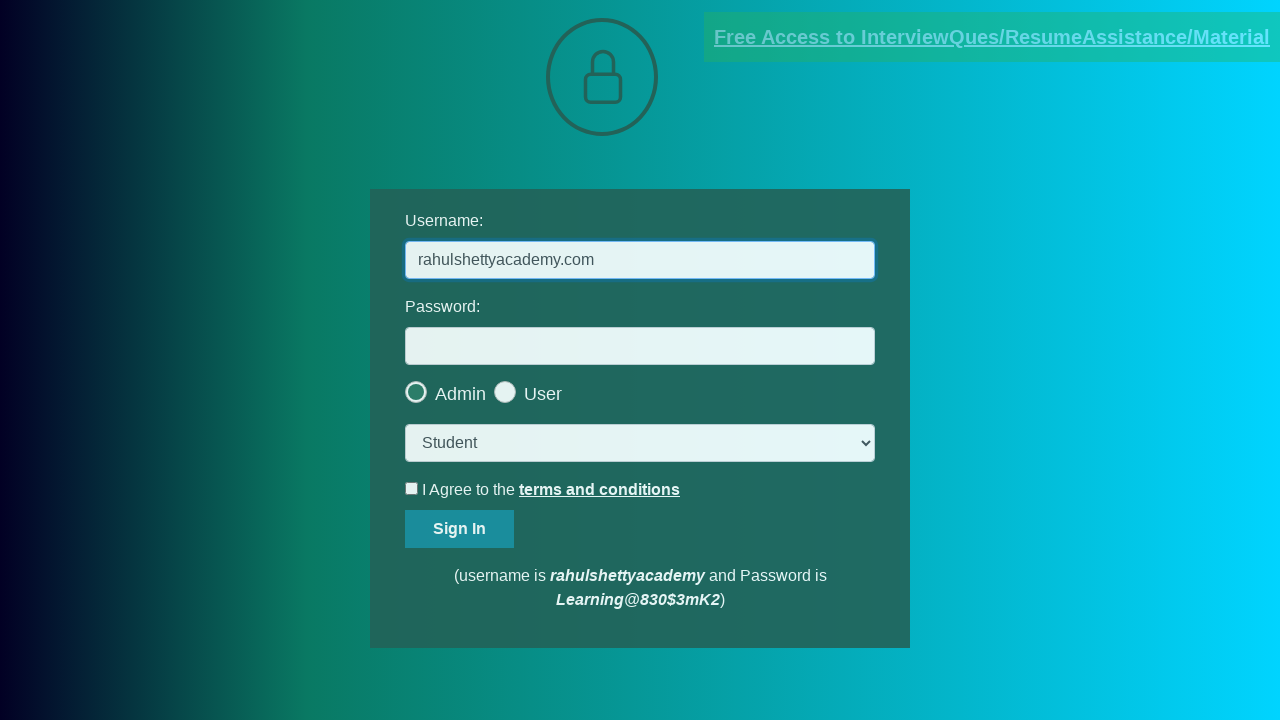